Tests the menu widget by hovering over main menu items to reveal nested submenus and verifies that sub-items are displayed

Starting URL: https://demoqa.com/menu

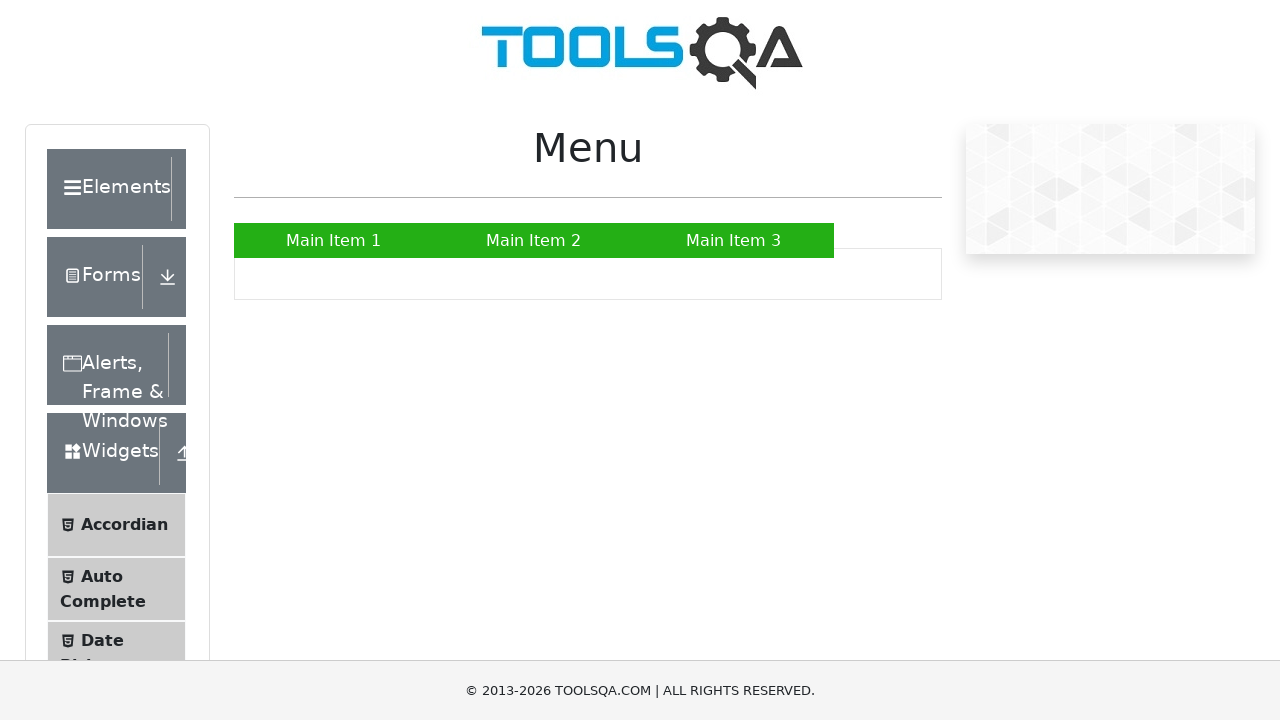

Scrolled down 200px to ensure menu is visible
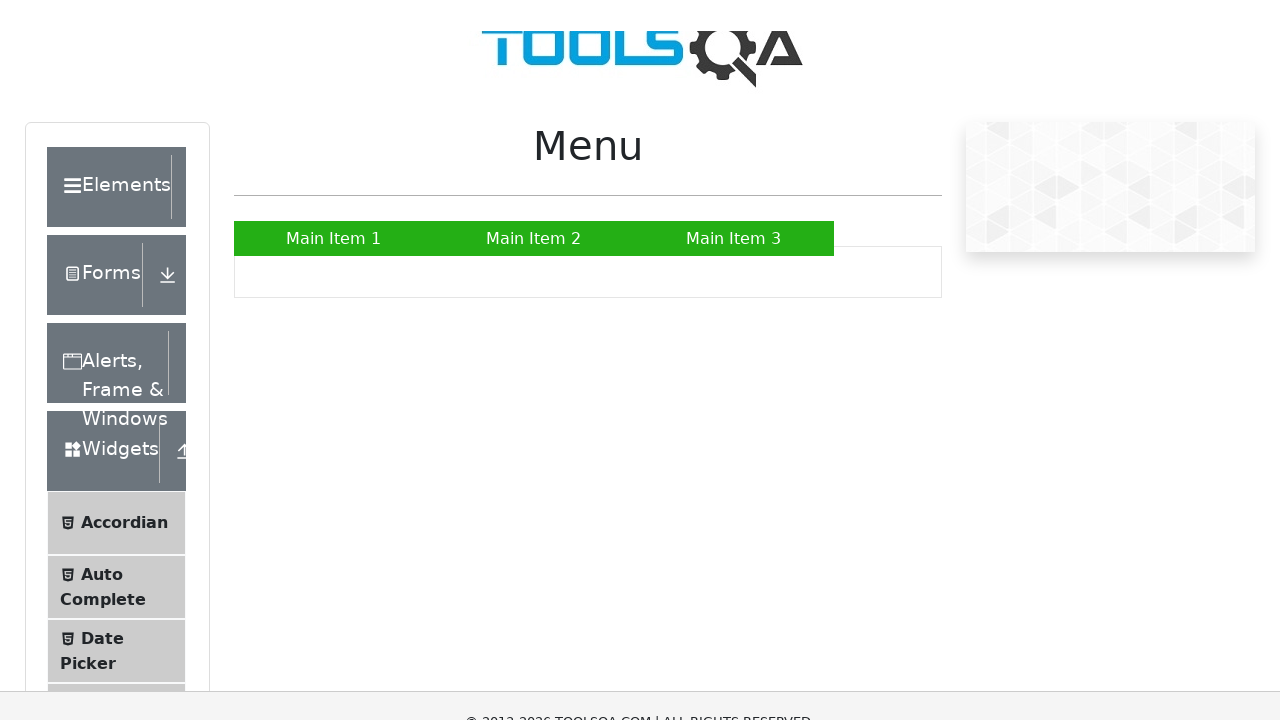

Hovered over Main Item 2 to reveal submenu at (534, 40) on xpath=//a[.='Main Item 2']
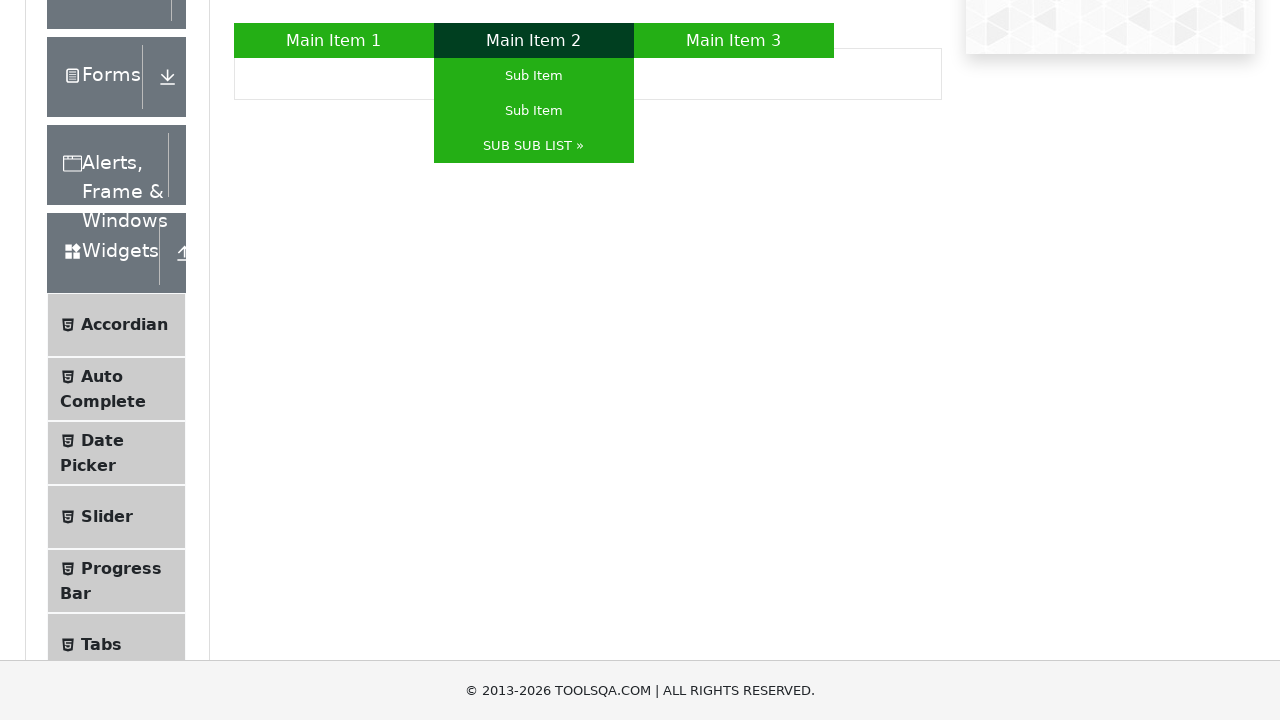

Hovered over SUB SUB LIST to reveal nested submenu at (534, 146) on xpath=//a[.='SUB SUB LIST »']
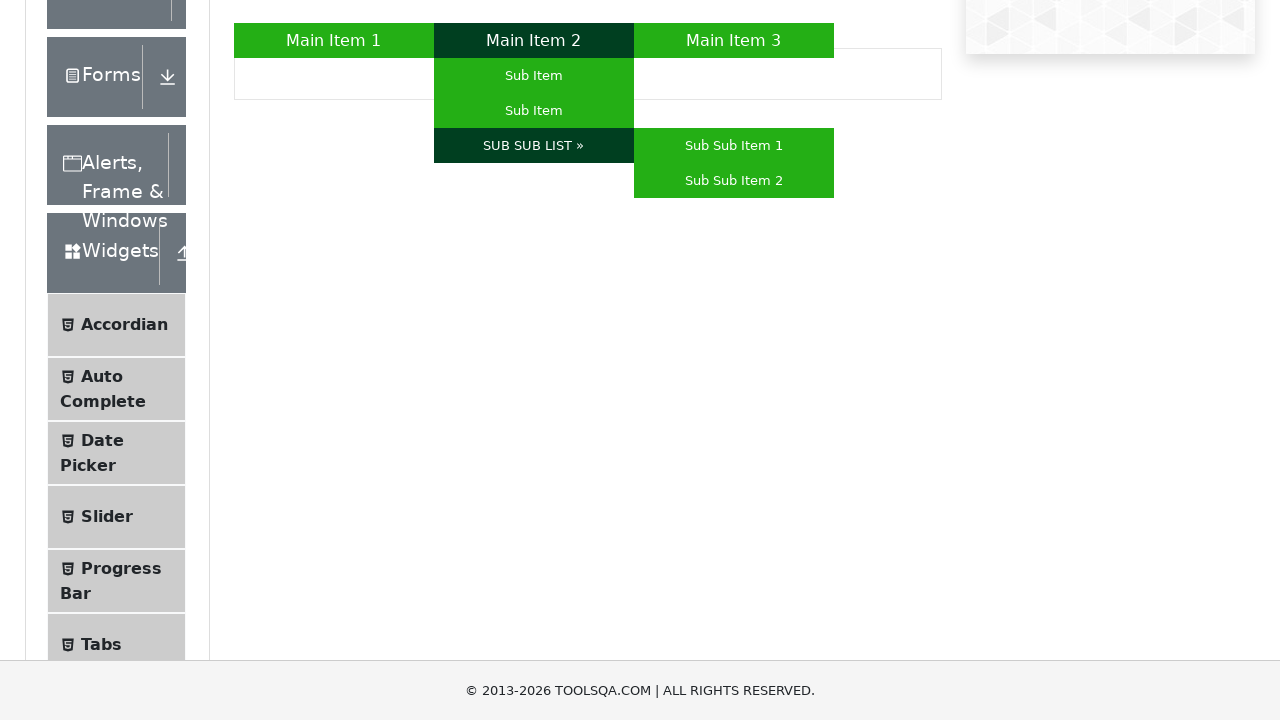

Verified Sub Sub Item 1 is visible
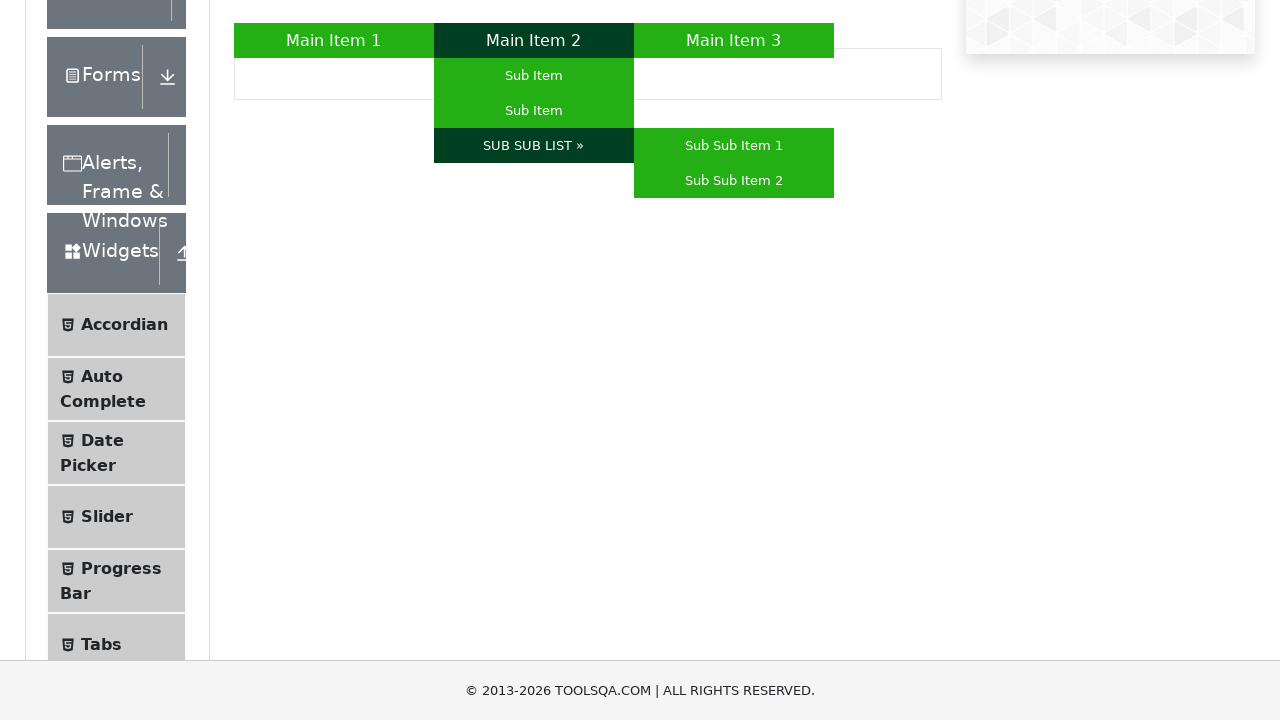

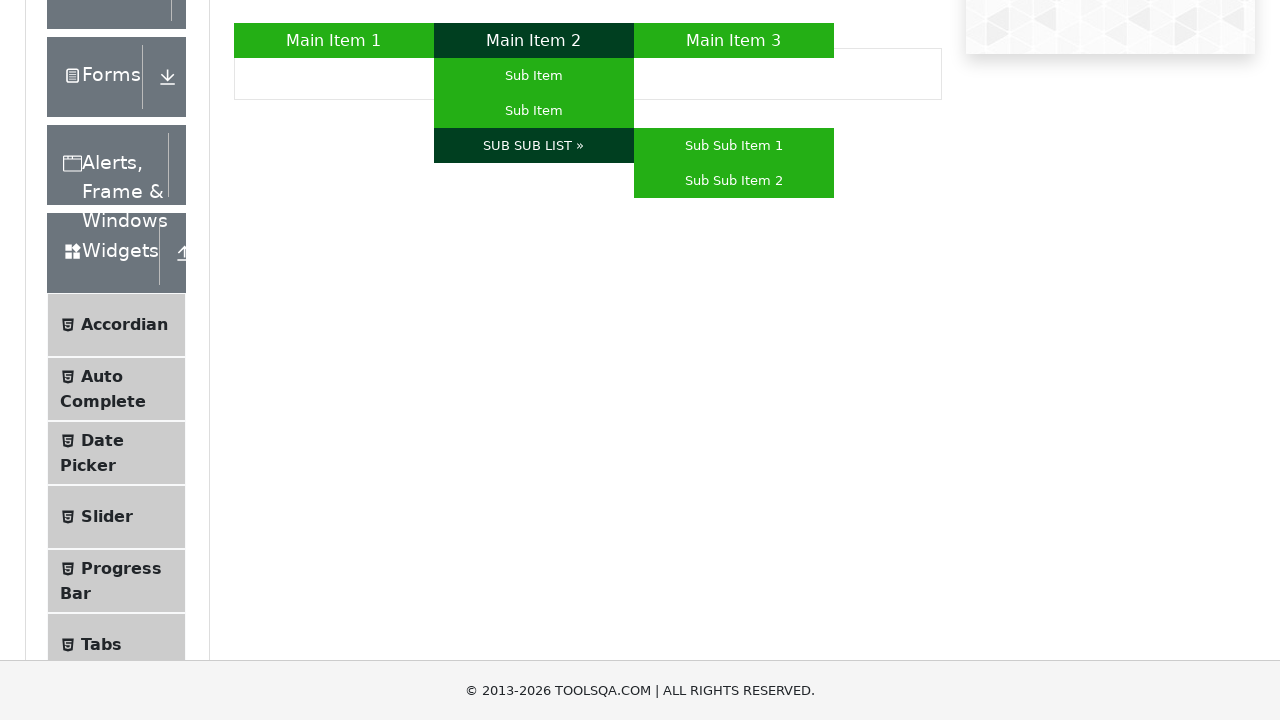